Tests dropdown functionality by randomly selecting one of the available options from a dropdown menu

Starting URL: http://the-internet.herokuapp.com/dropdown

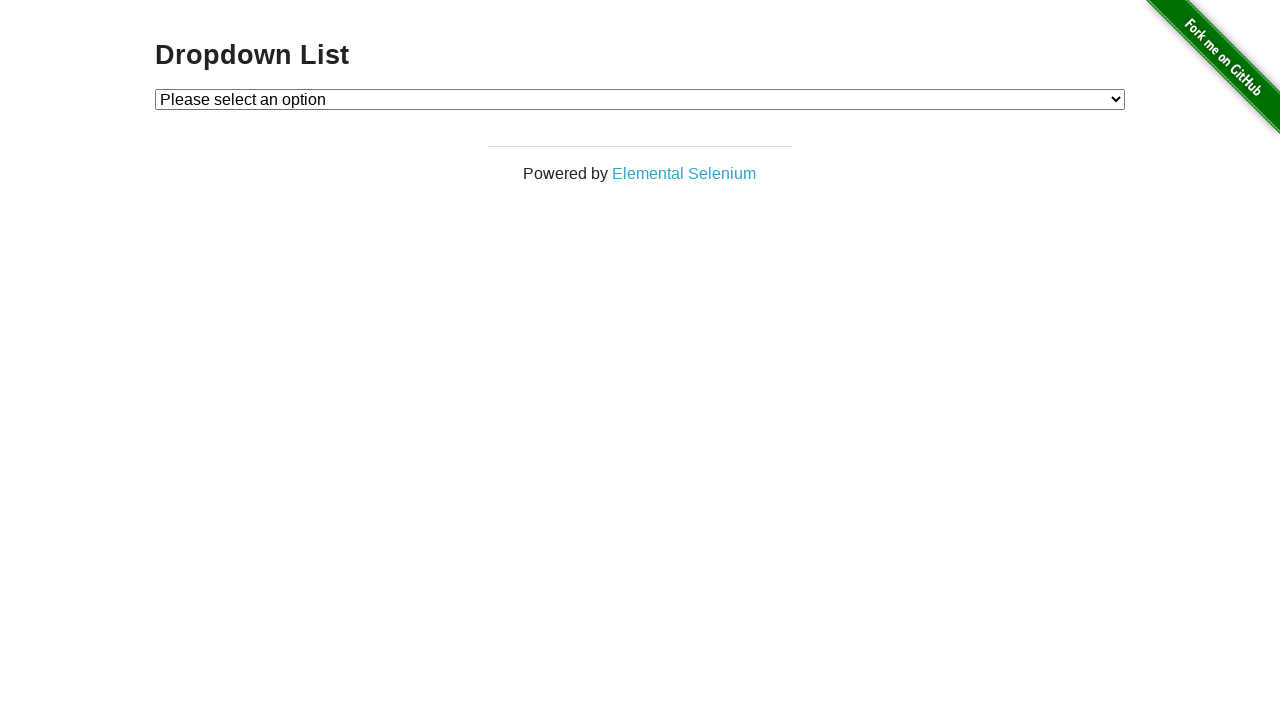

Waited for dropdown to be available
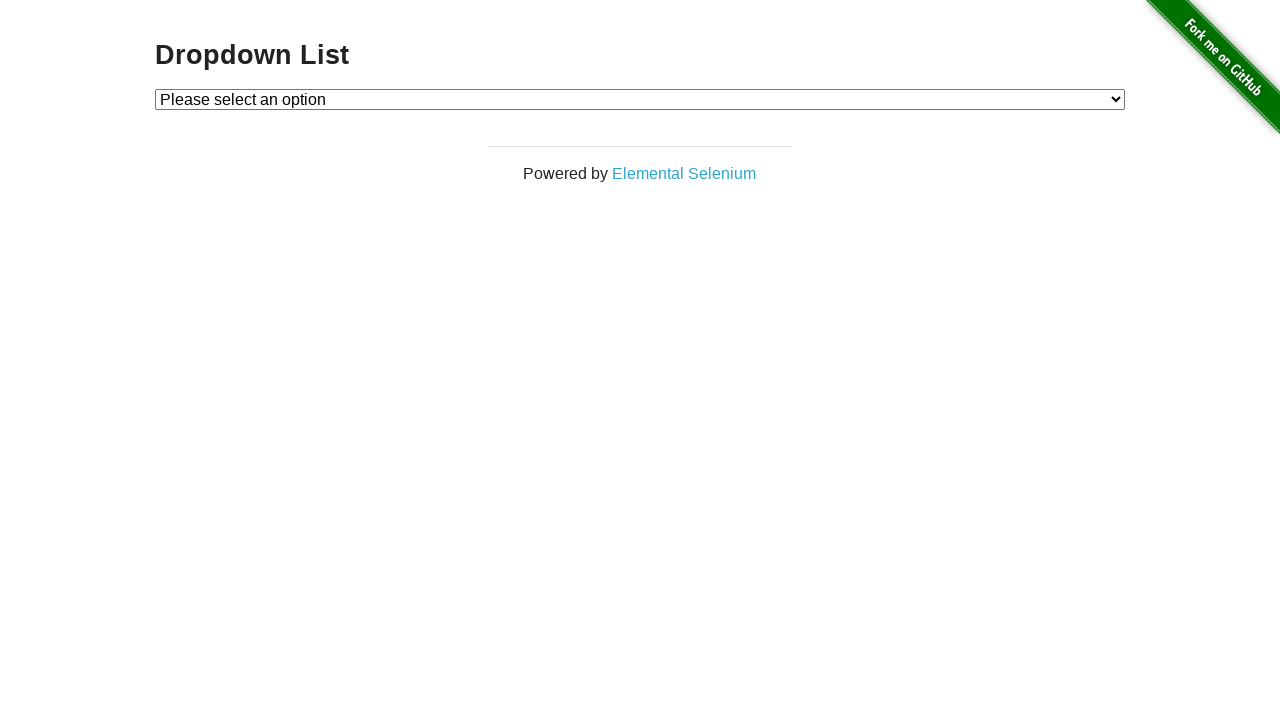

Retrieved all available dropdown options
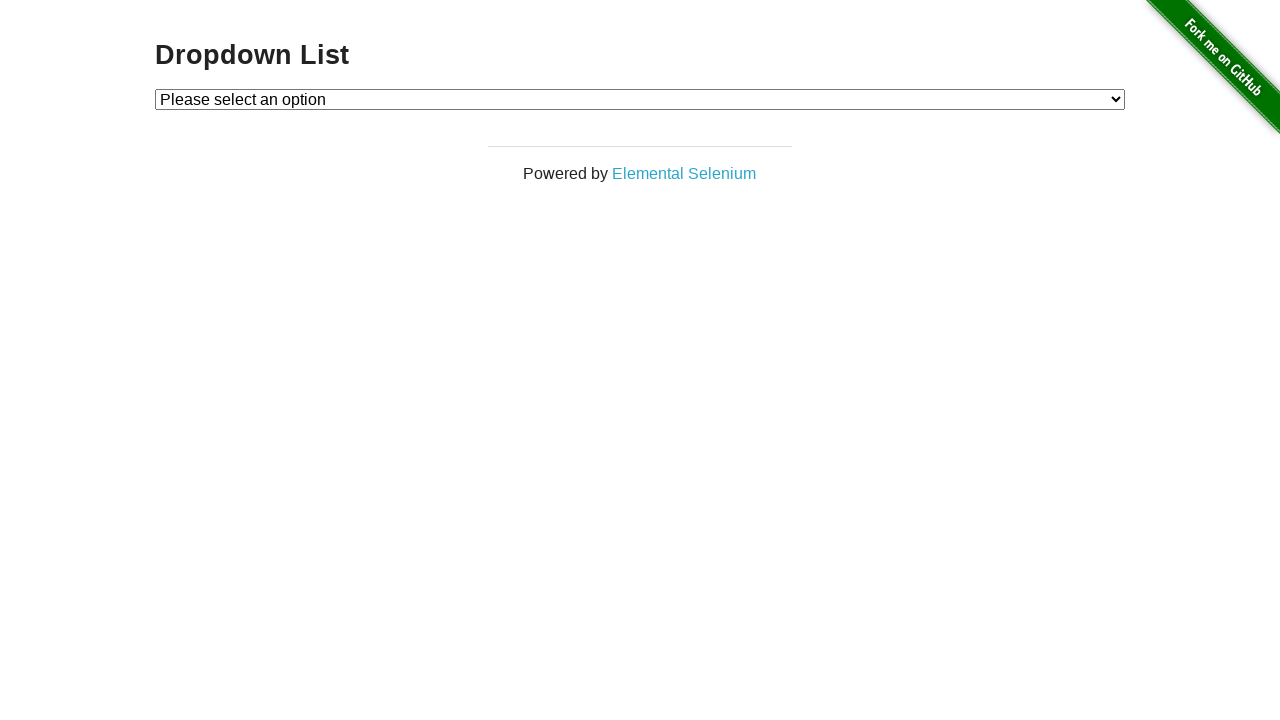

Selected random option from 2 available options
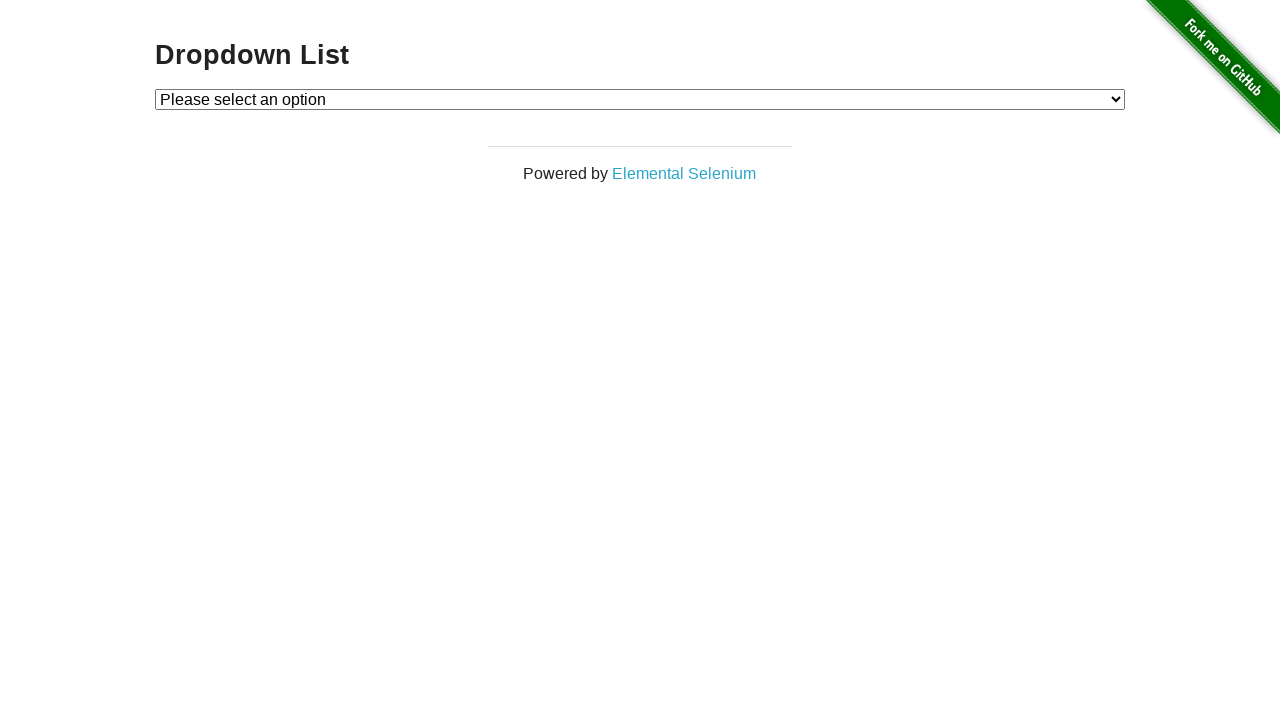

Retrieved option value: 2
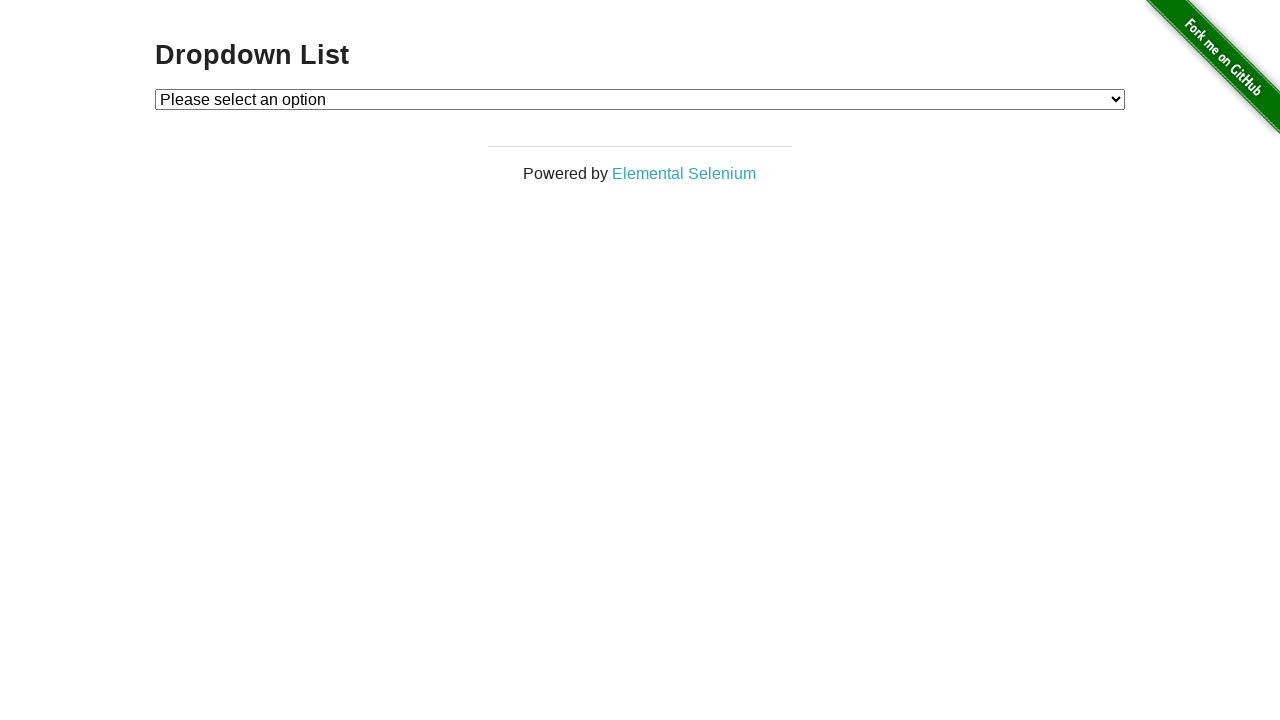

Selected dropdown option with value '2' on #dropdown
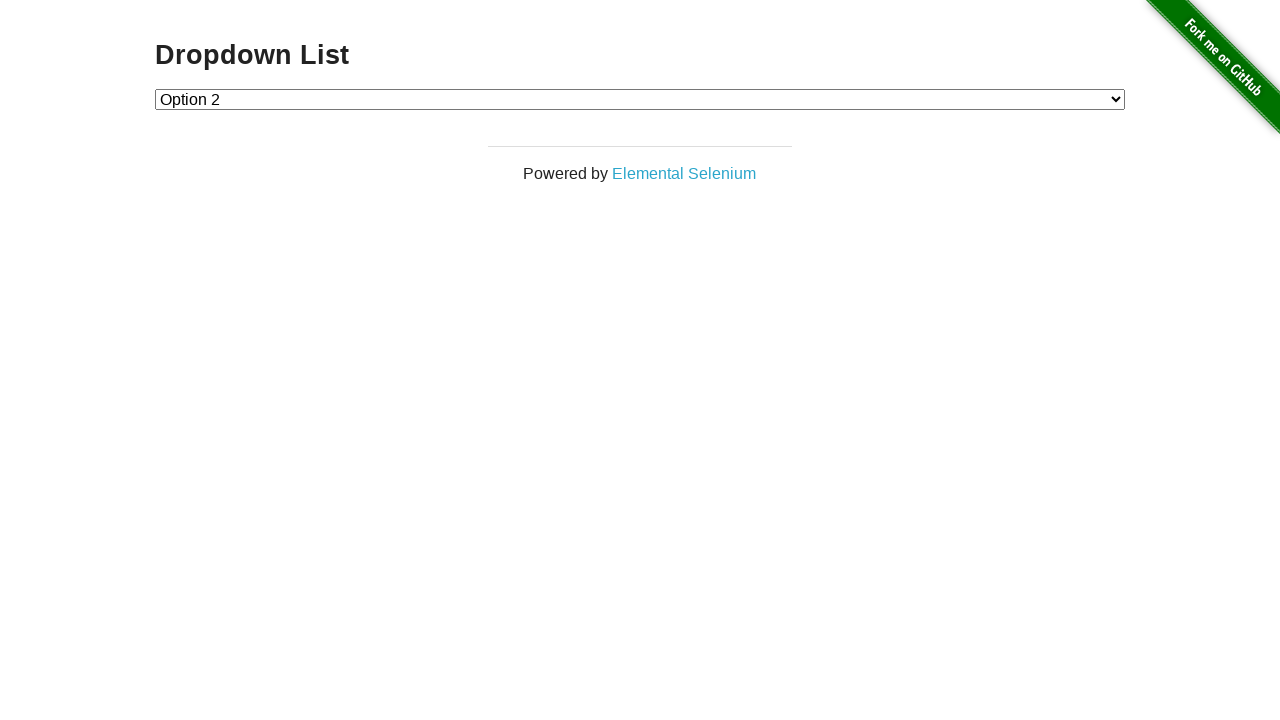

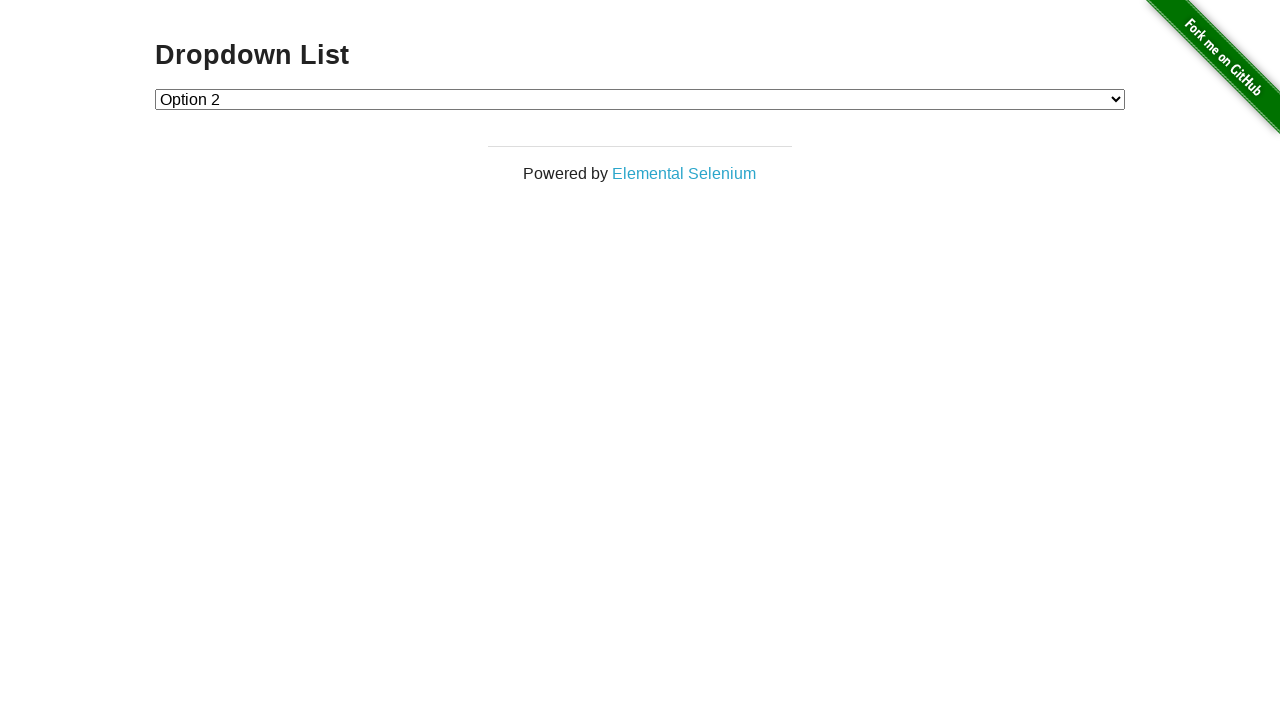